Tests a todo list application by checking multiple checkboxes and adding a new todo item

Starting URL: https://lambdatest.github.io/sample-todo-app/

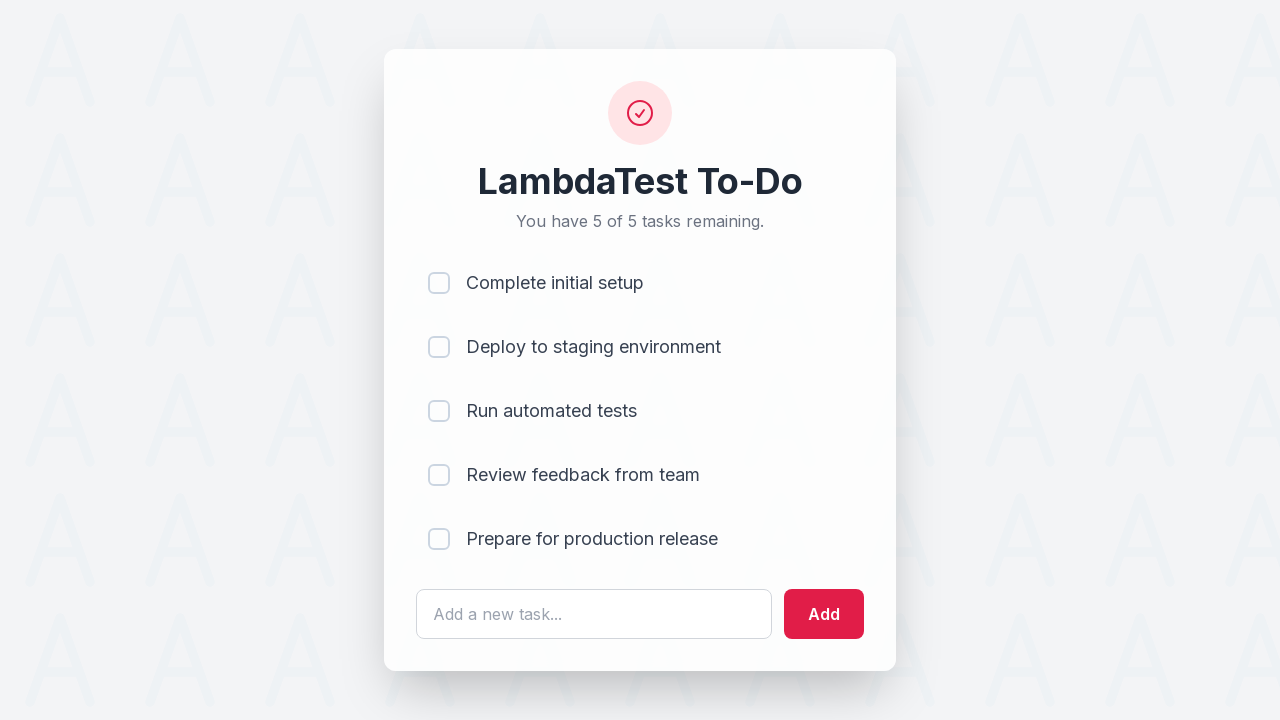

Clicked first checkbox (li1) at (439, 283) on [name='li1']
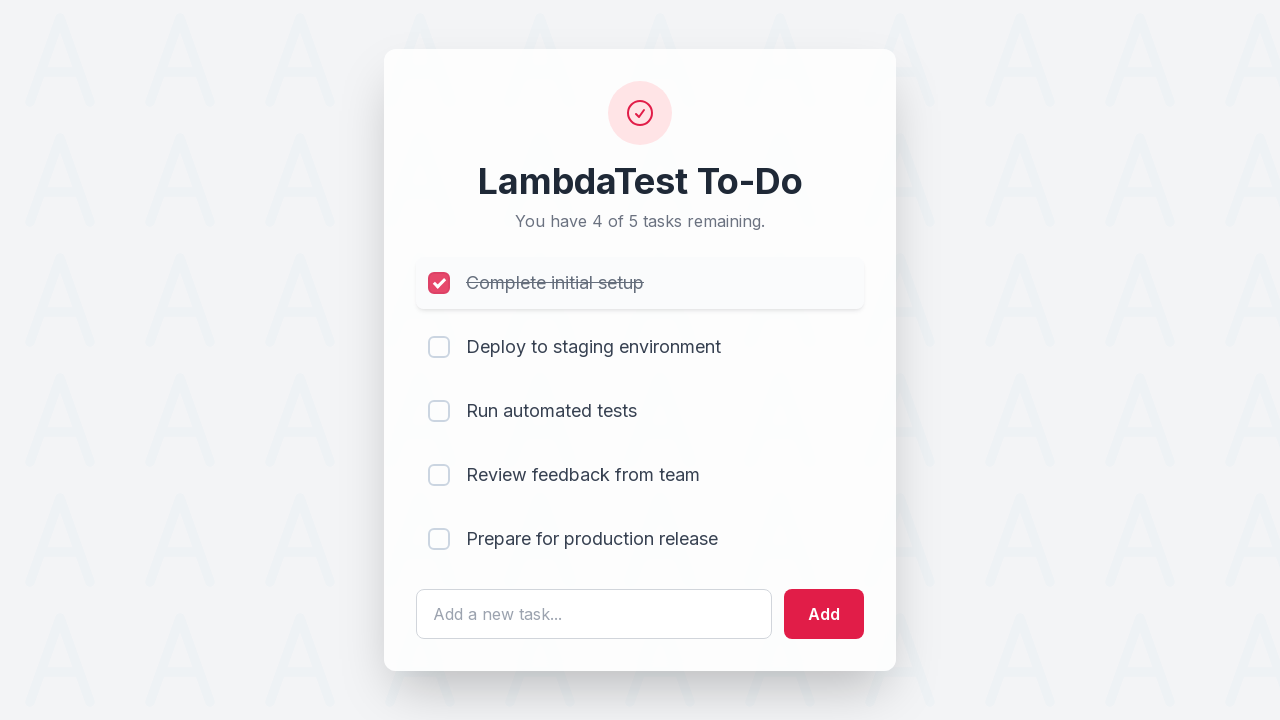

Clicked second checkbox (li2) at (439, 347) on [name='li2']
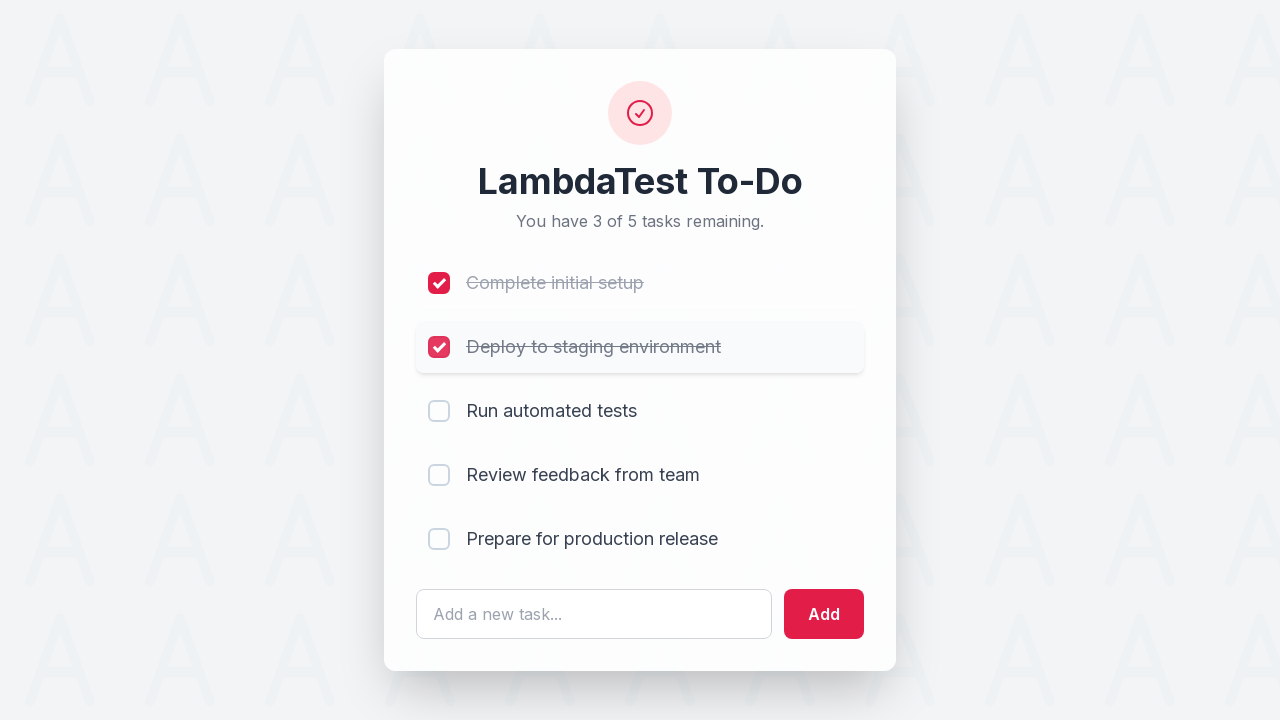

Clicked third checkbox (li3) at (439, 411) on [name='li3']
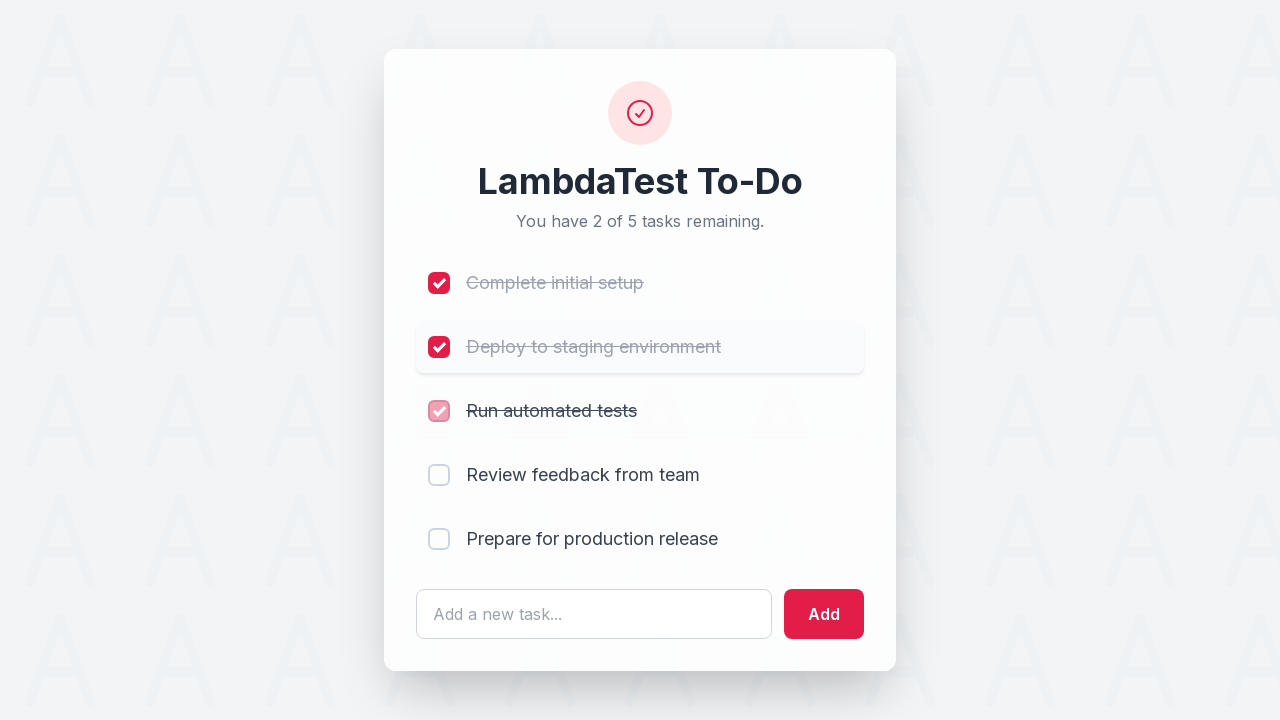

Clicked fourth checkbox (li4) at (439, 475) on [name='li4']
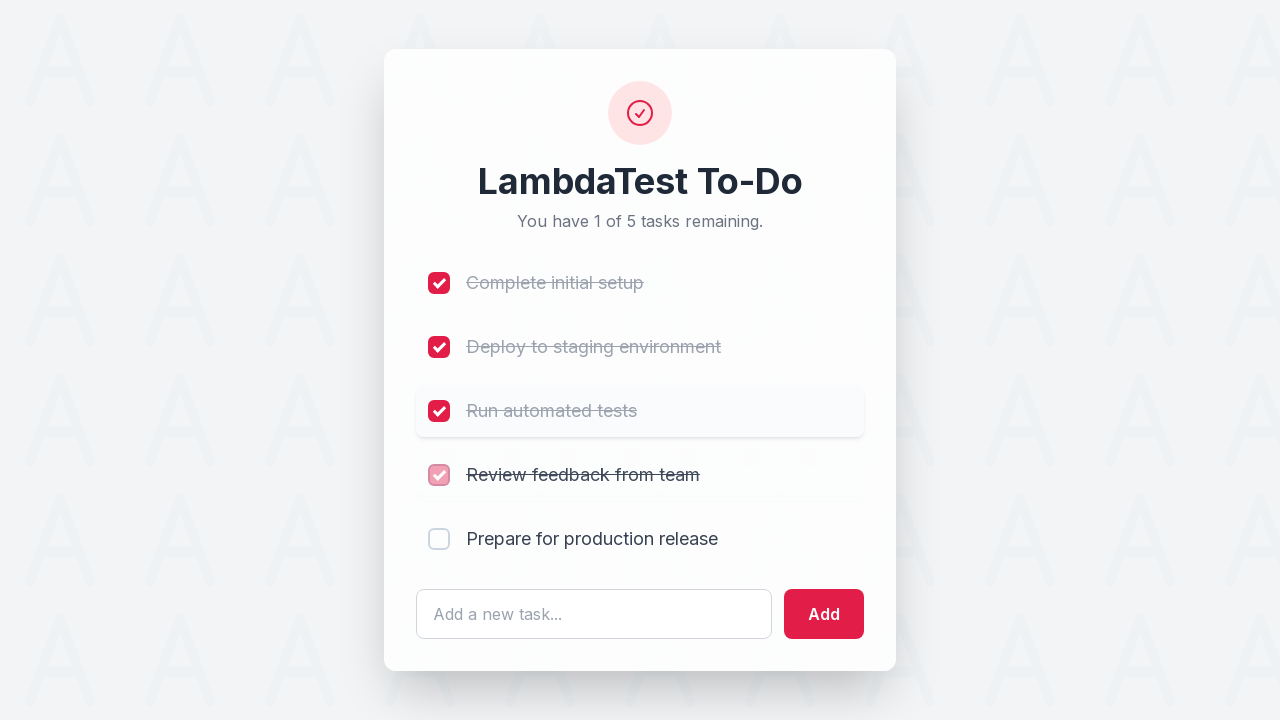

Filled todo text field with ' List Item 6' on #sampletodotext
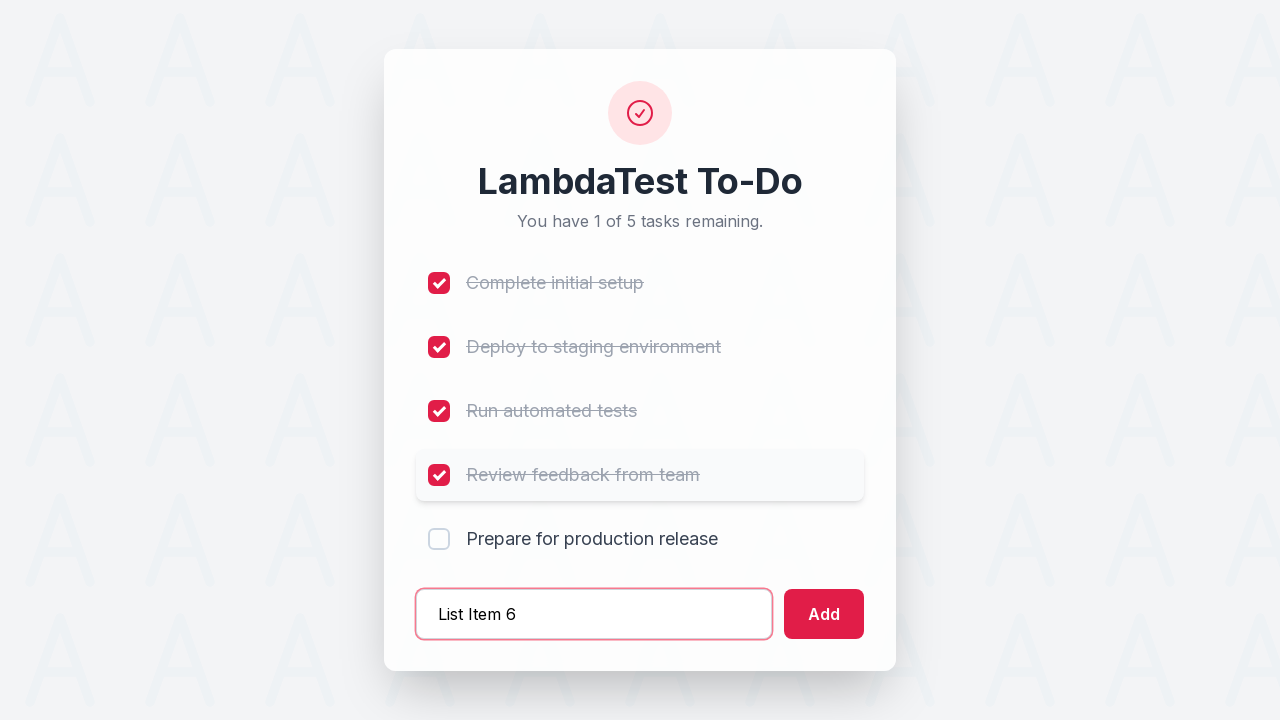

Clicked add button to create new todo item at (824, 614) on #addbutton
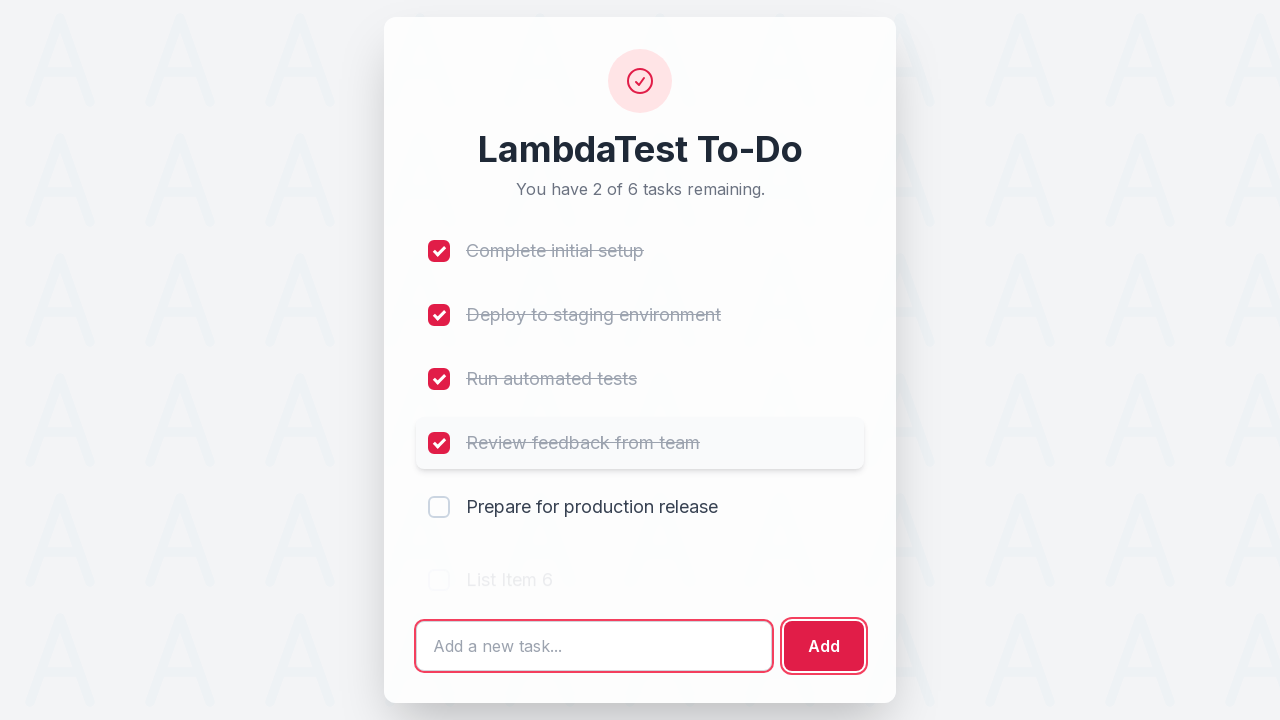

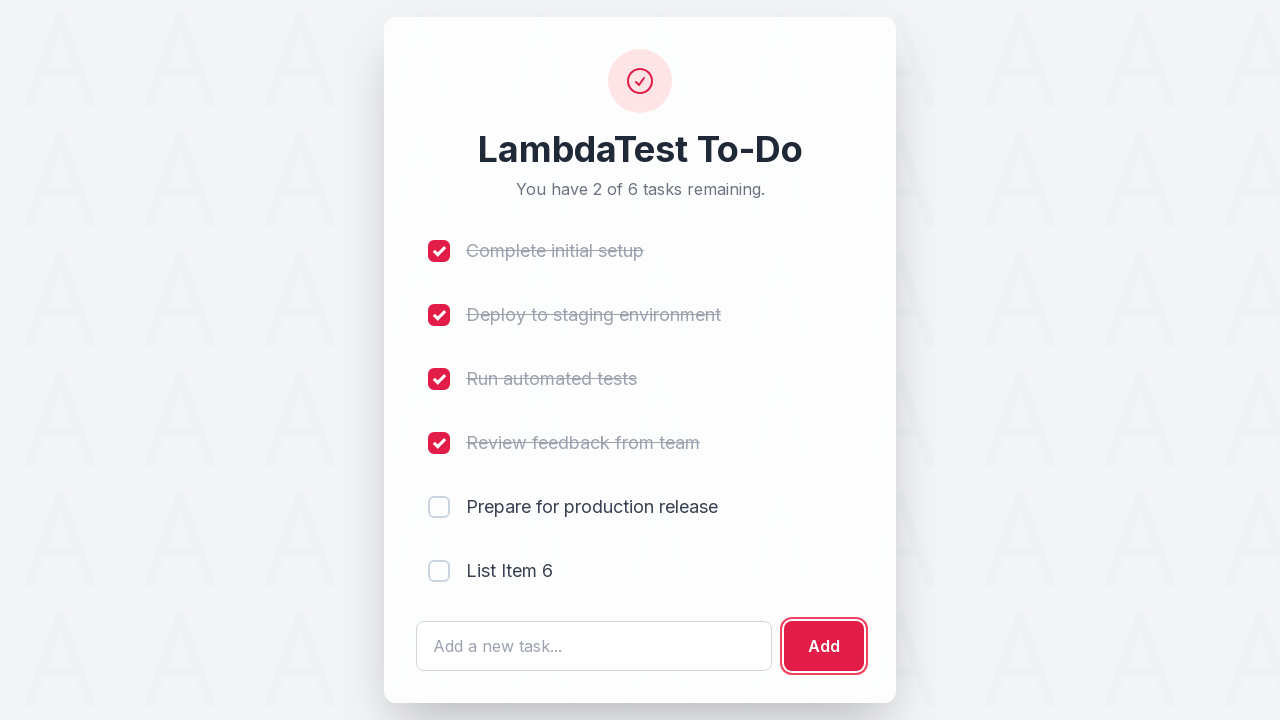